Tests form validation by attempting to submit the quote form with all fields left blank

Starting URL: https://www.pixlogix.com/get-a-quote/

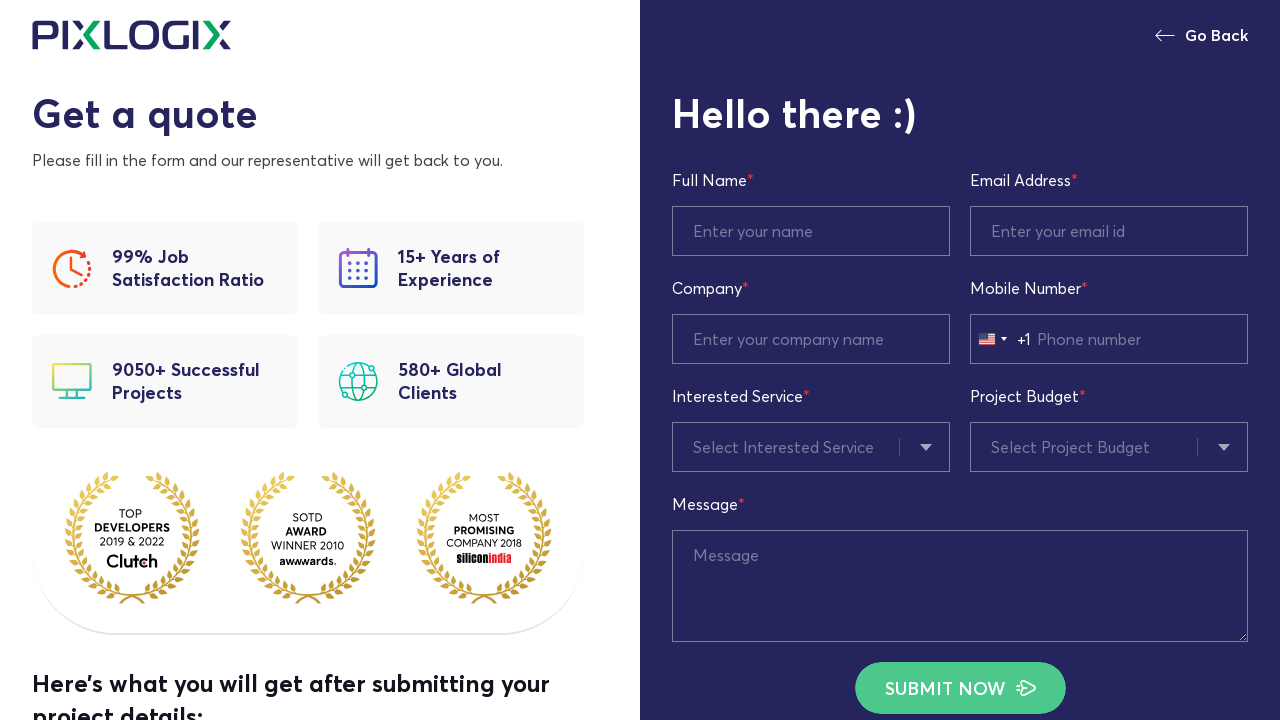

Navigated to quote form page
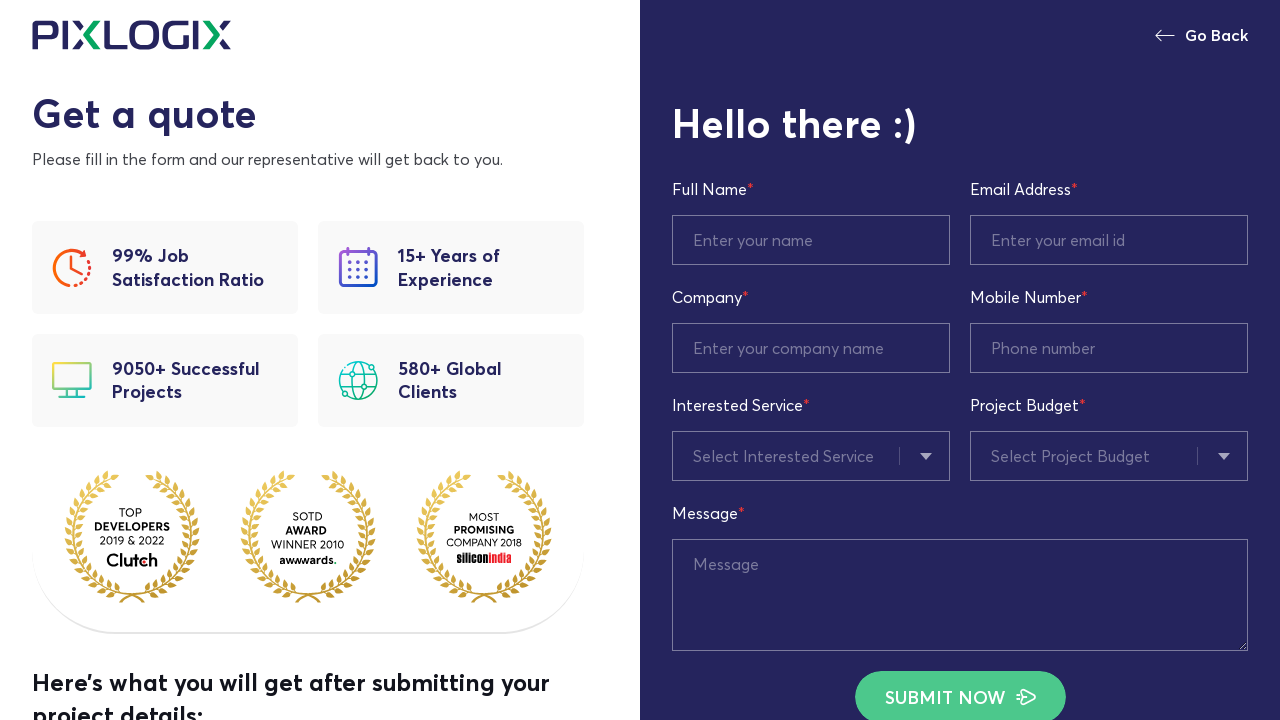

Clicked Submit Now button with all fields left blank to test form validation at (960, 696) on span:has-text('Submit Now')
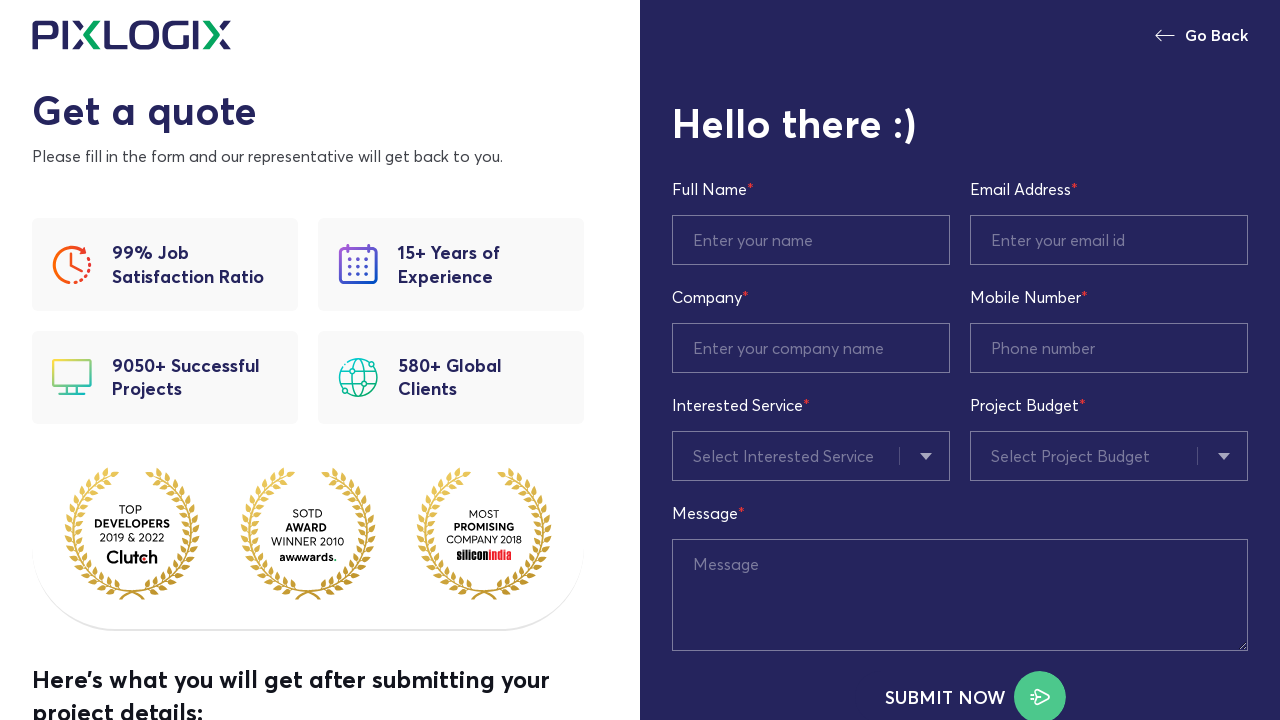

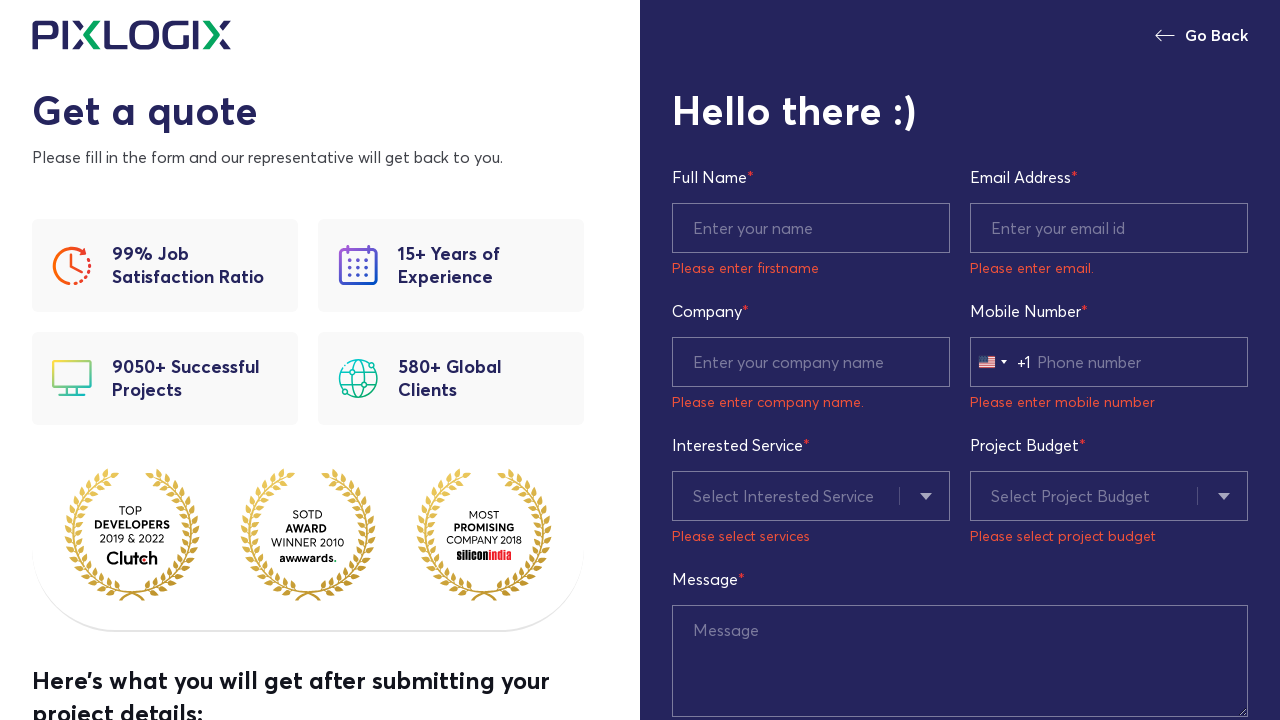